Tests handling of JavaScript prompt dialog by clicking a prompt button, entering text into the prompt, and accepting it.

Starting URL: https://demoqa.com/alerts

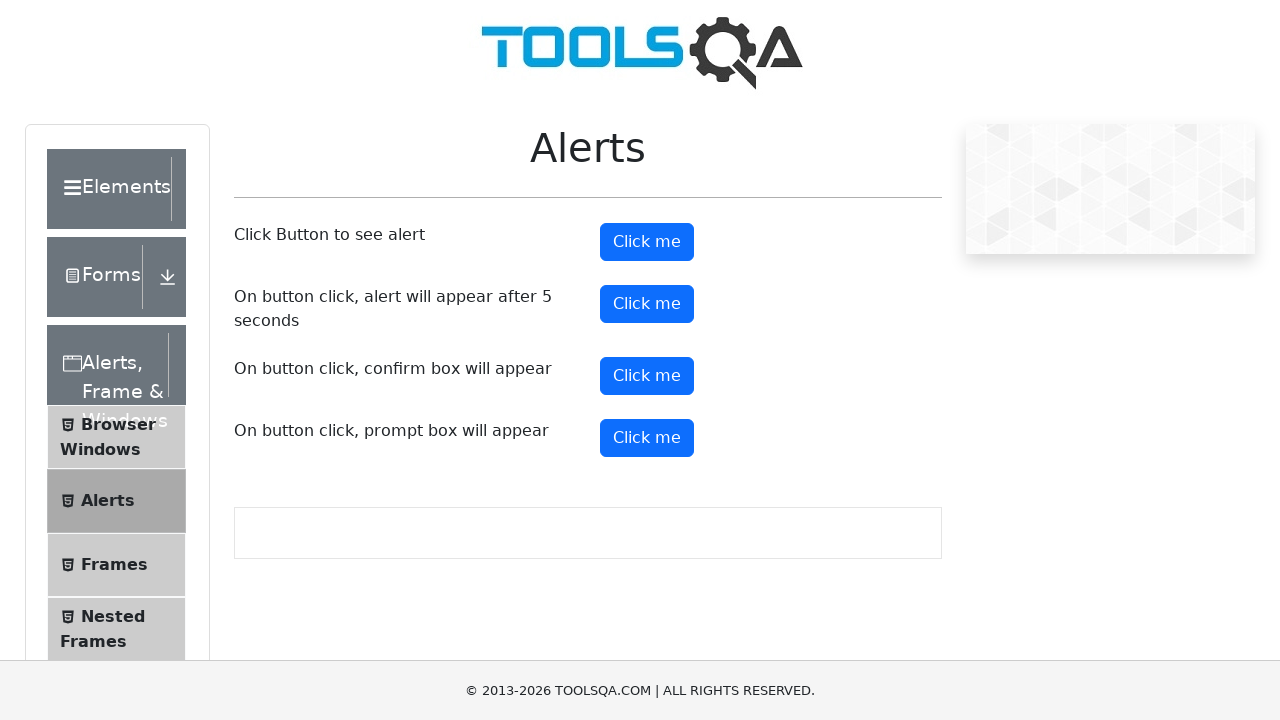

Set up dialog handler to accept prompt with text 'John Smith'
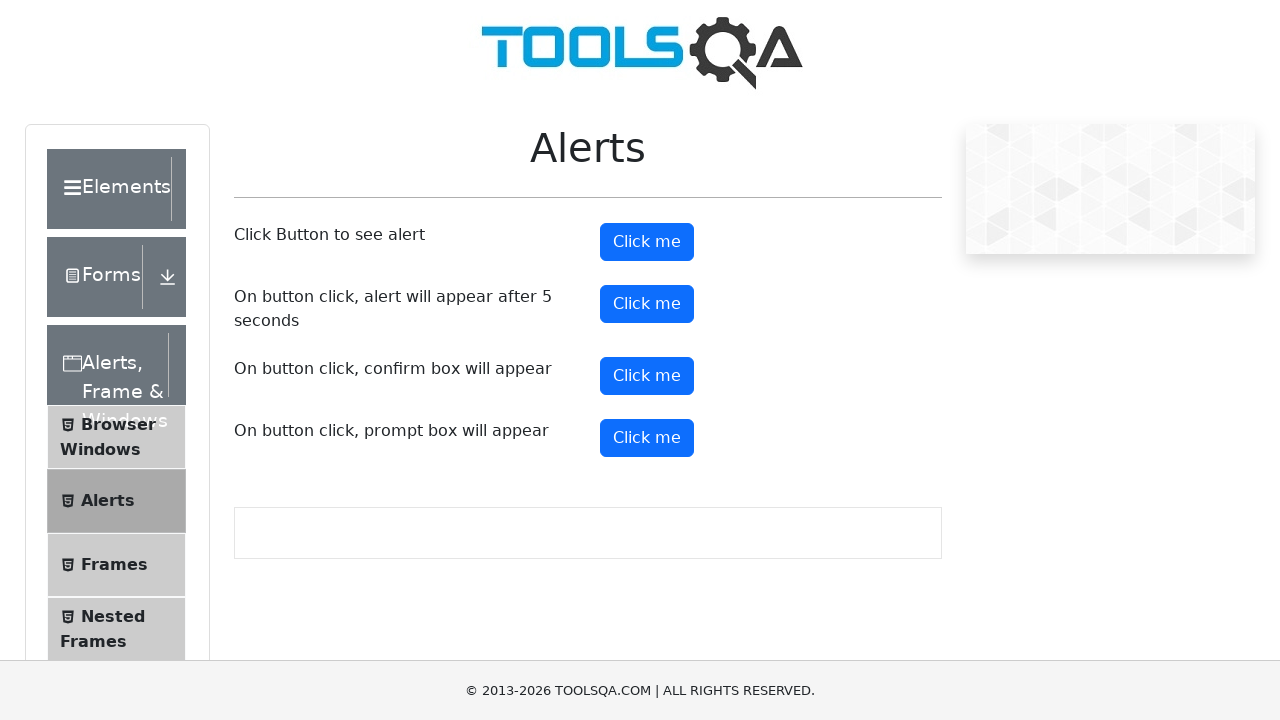

Clicked the prompt button at (647, 438) on #promtButton
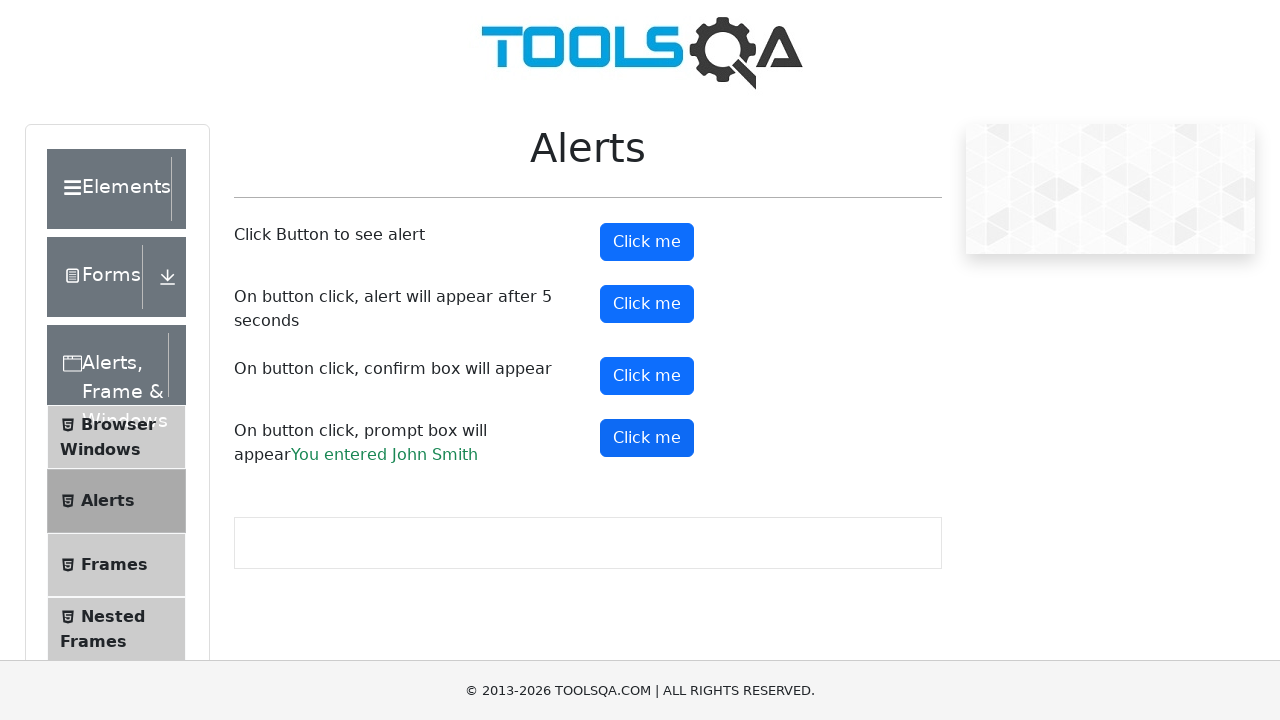

Prompt result displayed with entered text
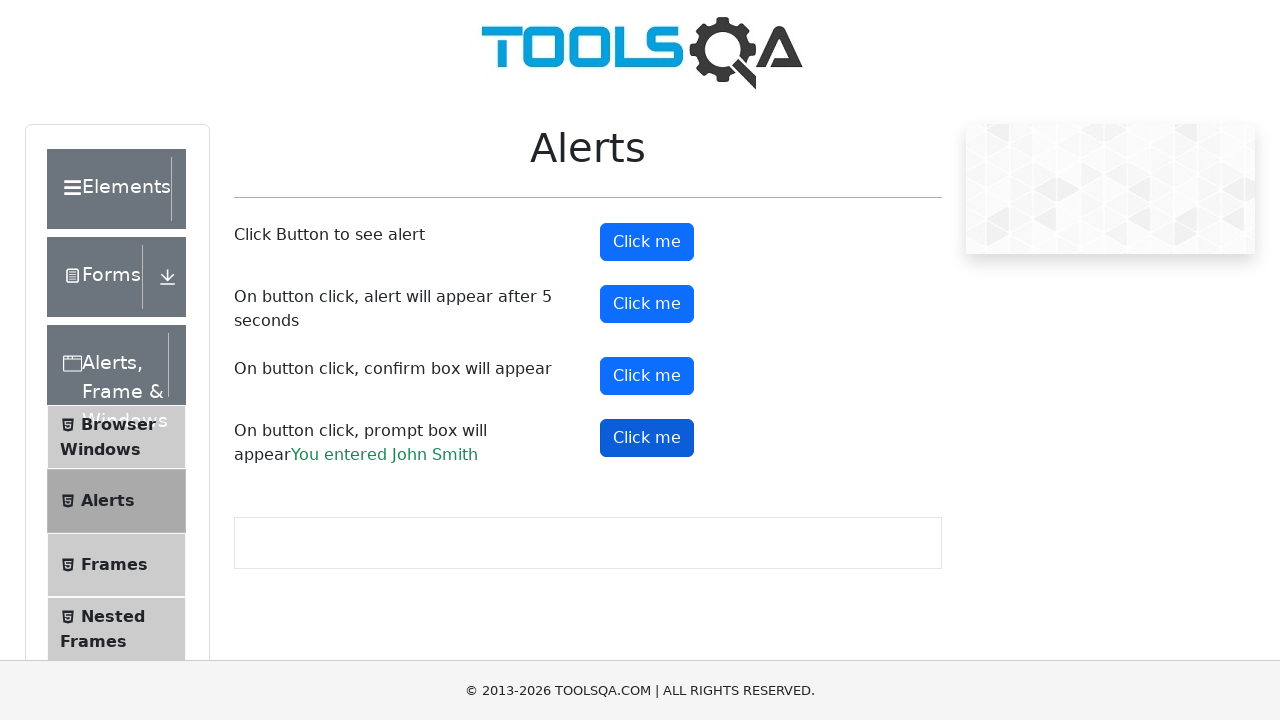

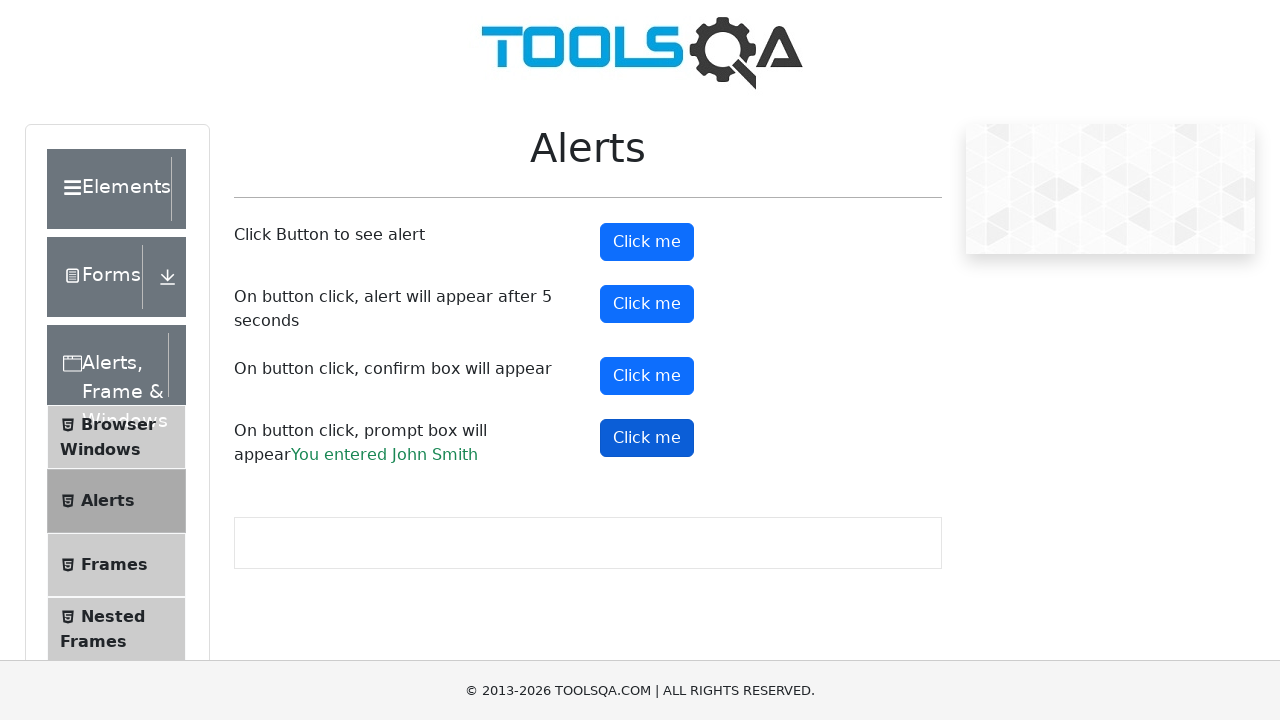